Tests checkbox functionality by selecting a "friends and family" checkbox and counting the total number of checkboxes on the page

Starting URL: https://rahulshettyacademy.com/dropdownsPractise

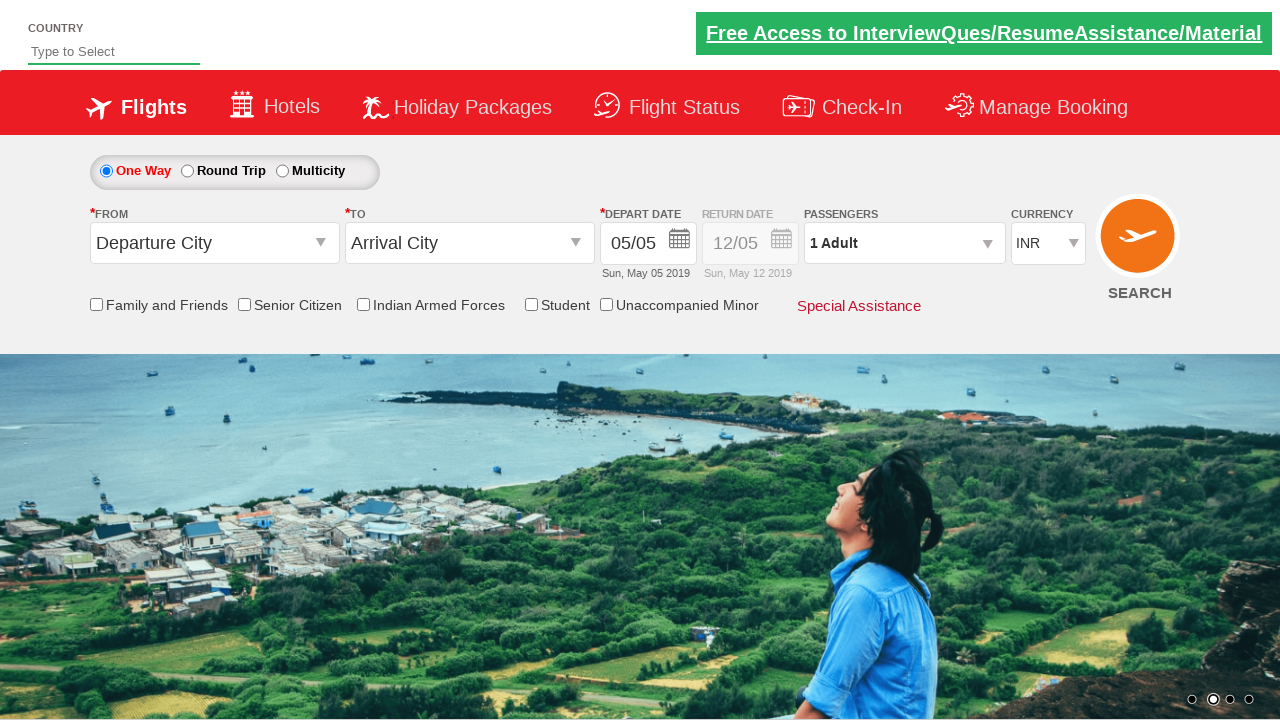

Navigated to dropdowns practice page
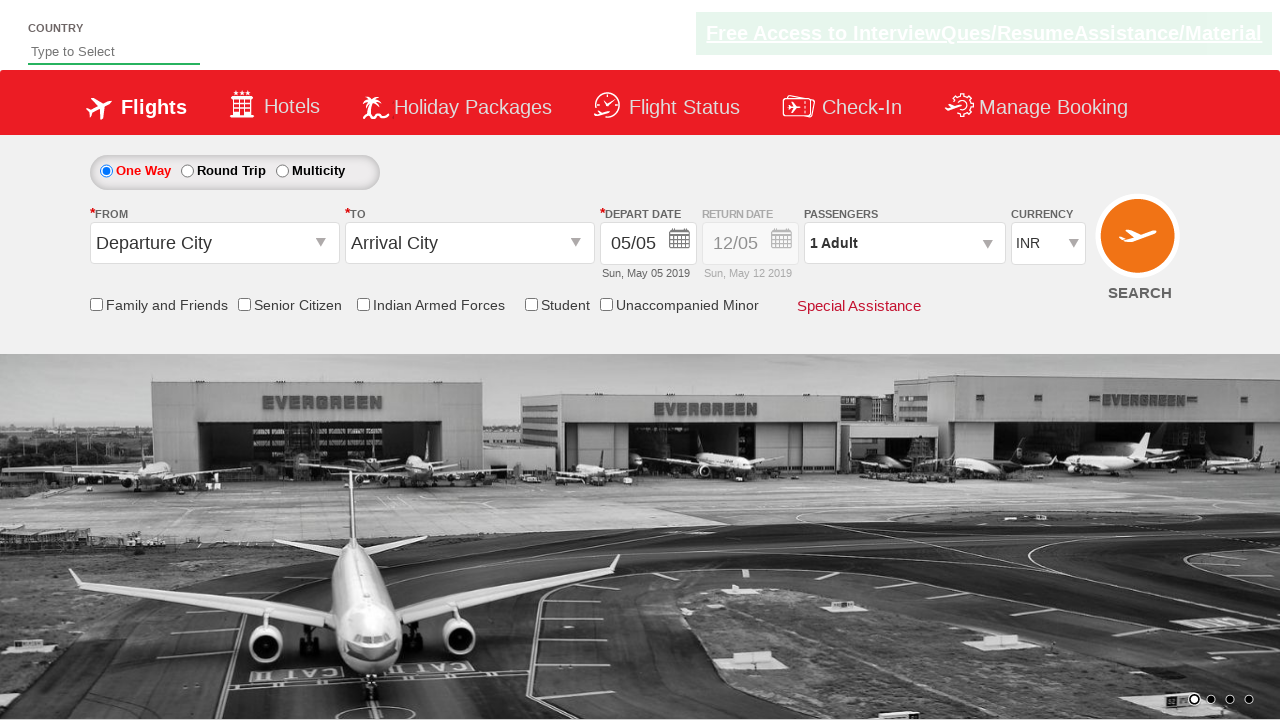

Clicked the friends and family checkbox at (96, 304) on input[id*='friendsandfamily']
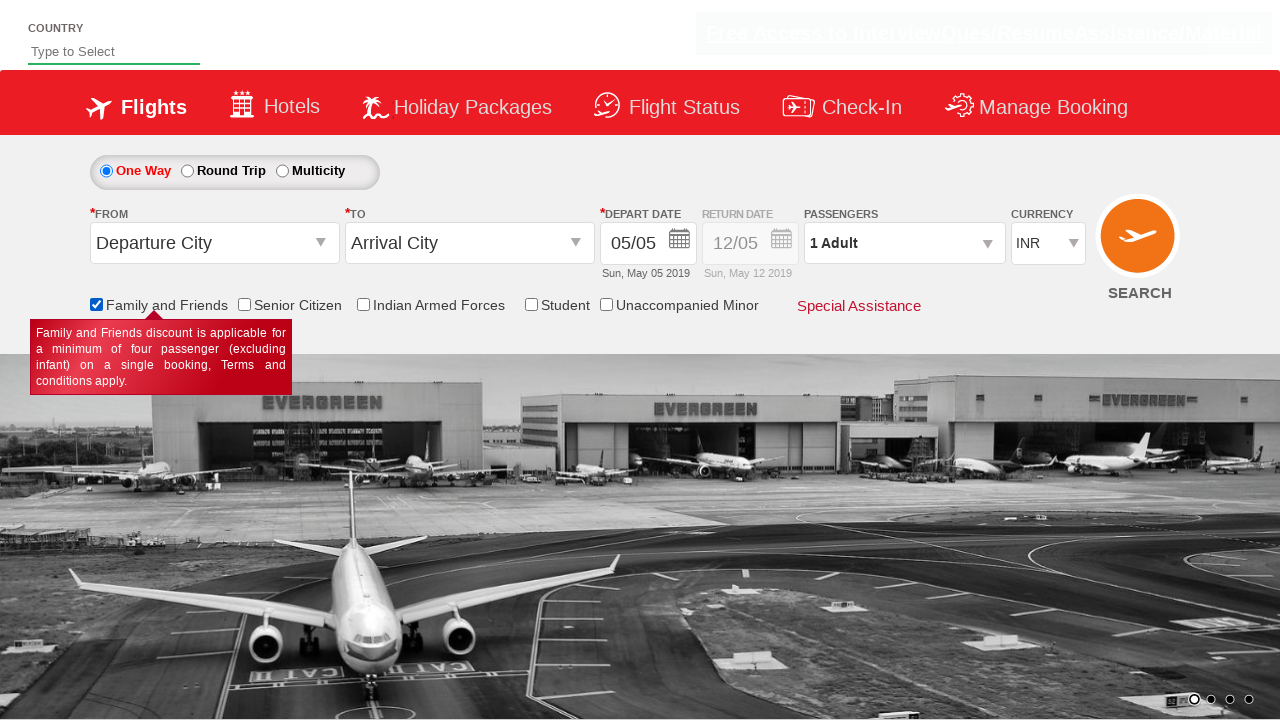

Verified that friends and family checkbox is checked
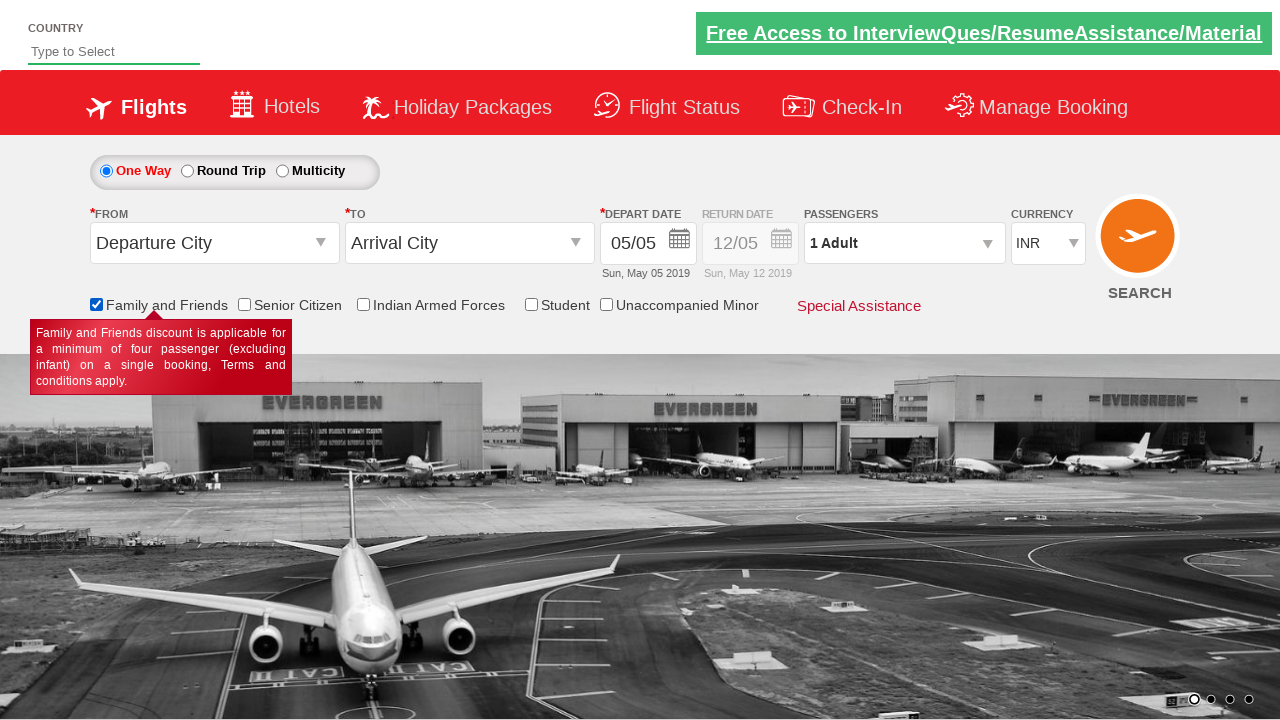

Located all checkboxes on the page
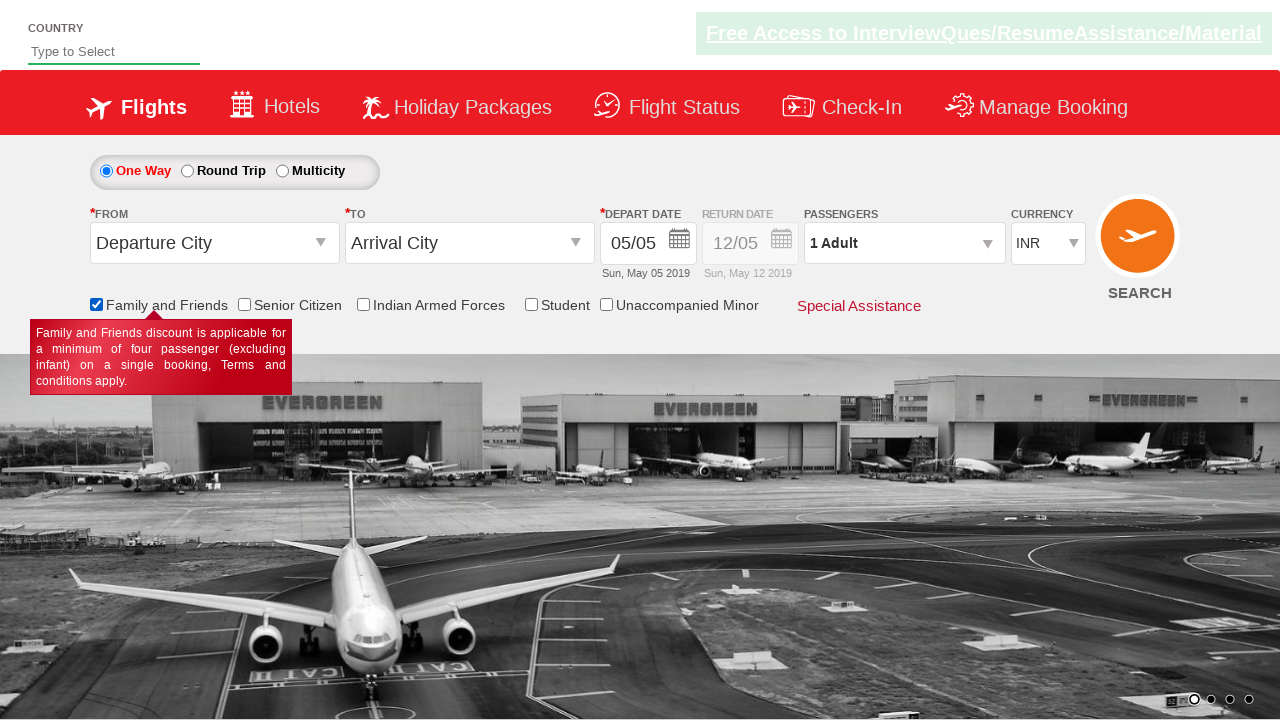

Counted total of 6 checkboxes on the page
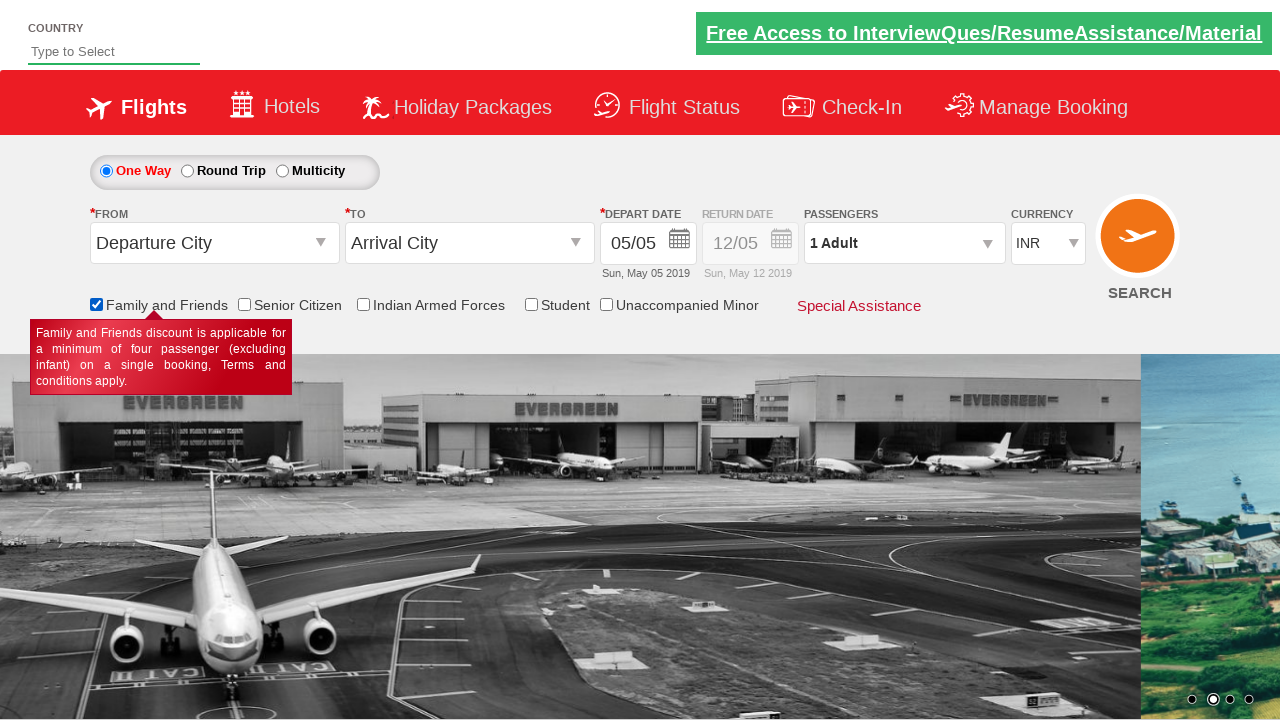

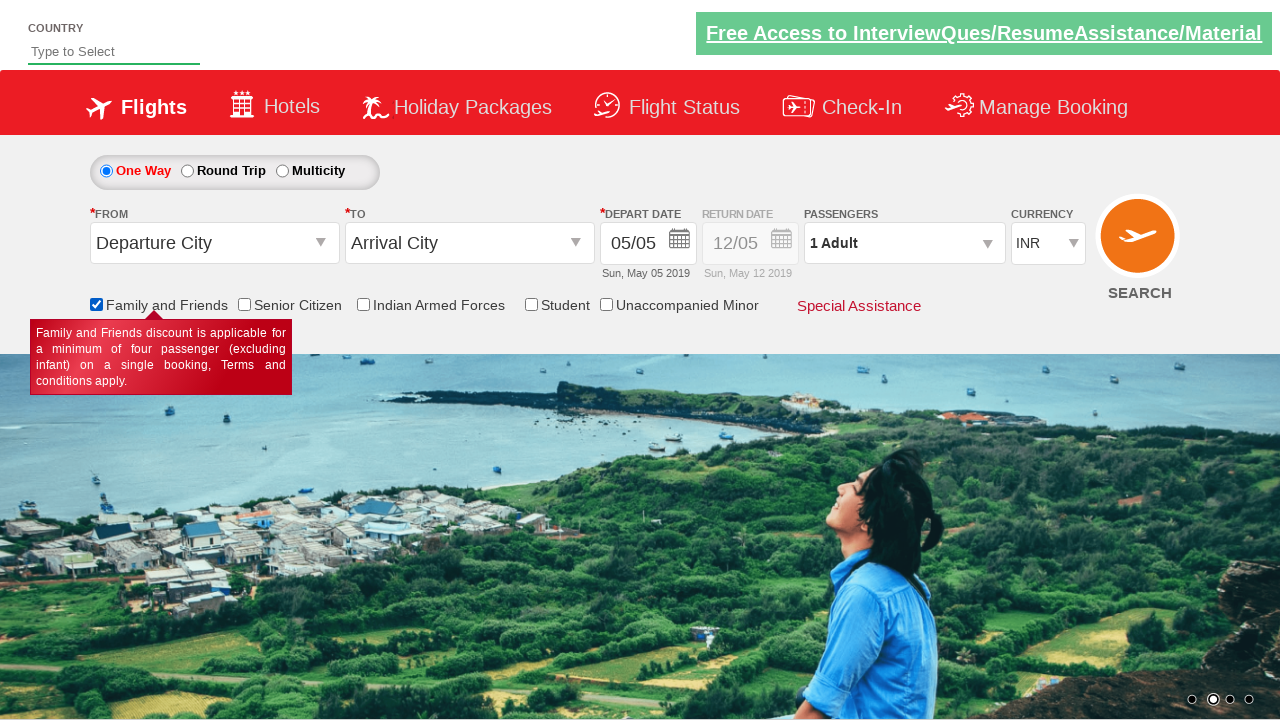